Tests dropdown functionality for selecting origin and destination cities in a travel booking form

Starting URL: https://rahulshettyacademy.com/dropdownsPractise/

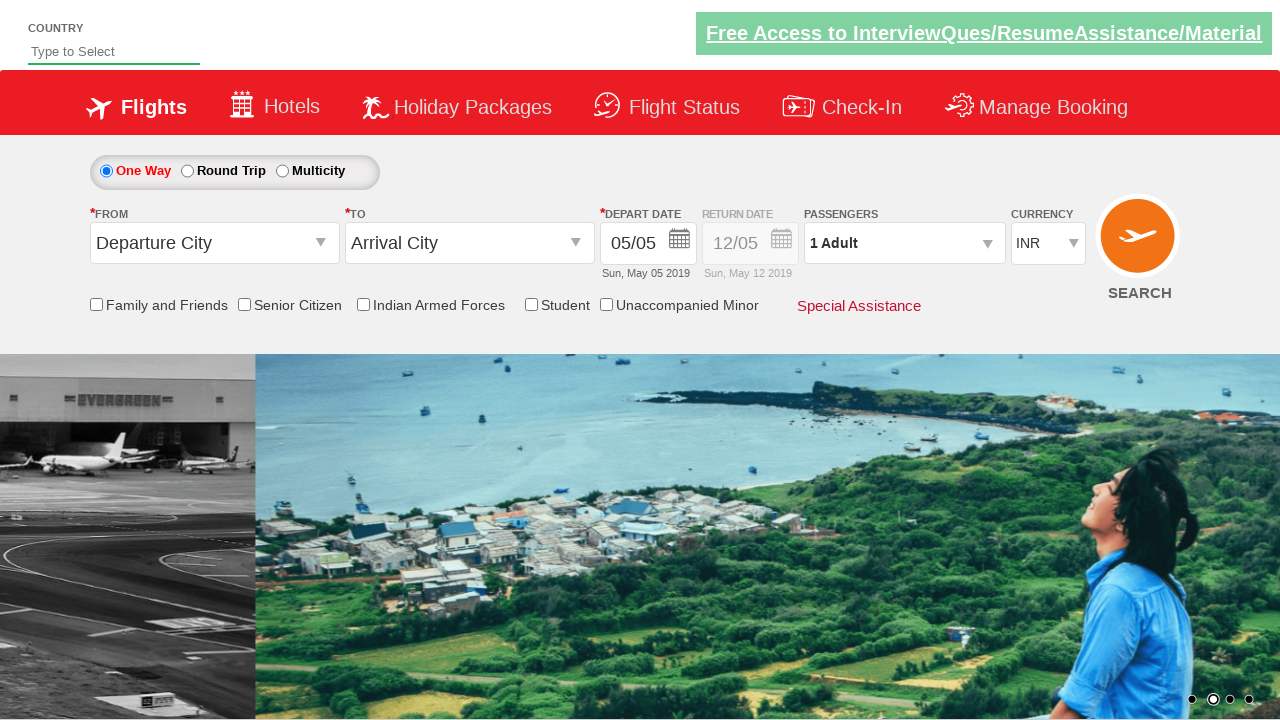

Clicked origin station dropdown at (214, 243) on #ctl00_mainContent_ddl_originStation1_CTXT
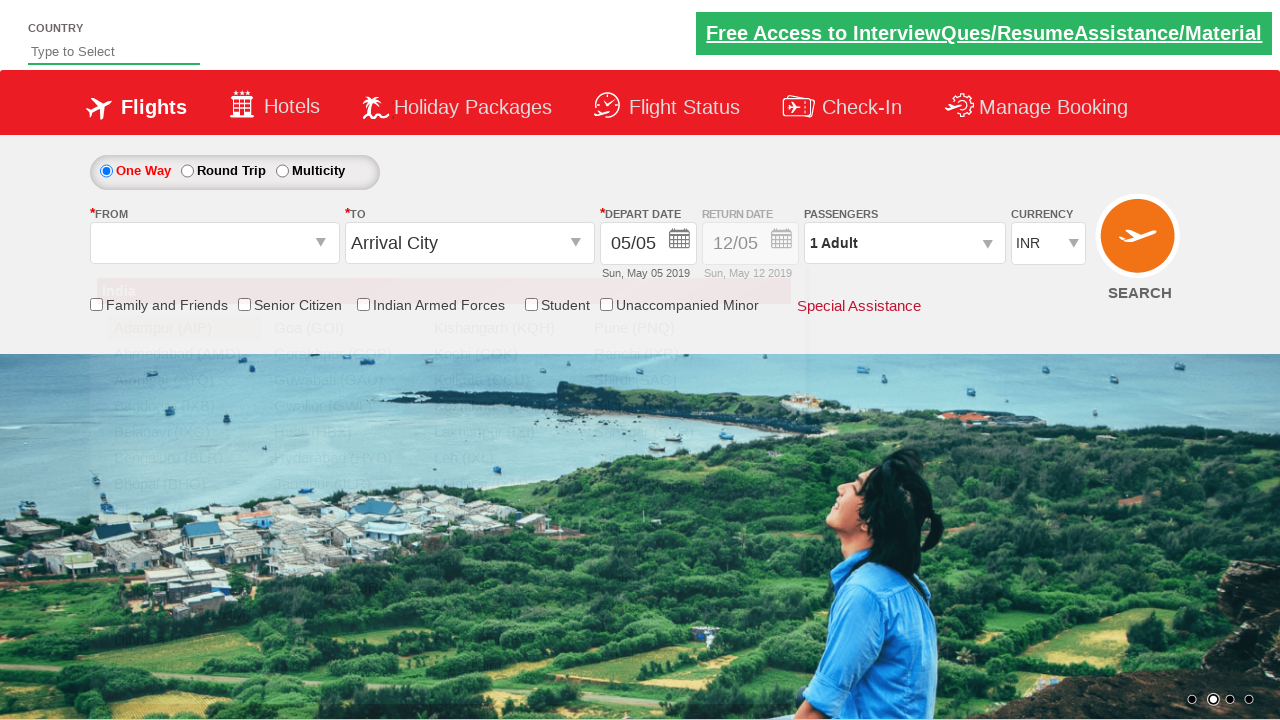

Selected Bangalore (BLR) as origin city at (184, 458) on a[value='BLR']
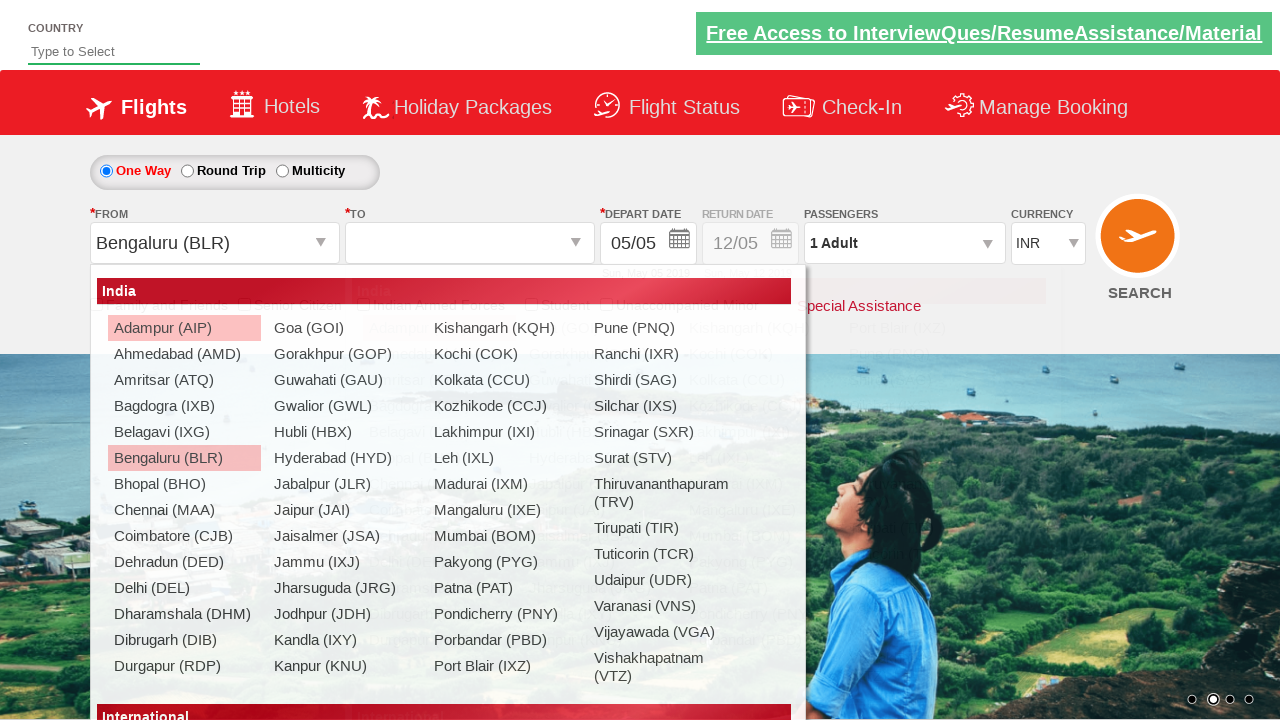

Waited 500ms for destination dropdown to be ready
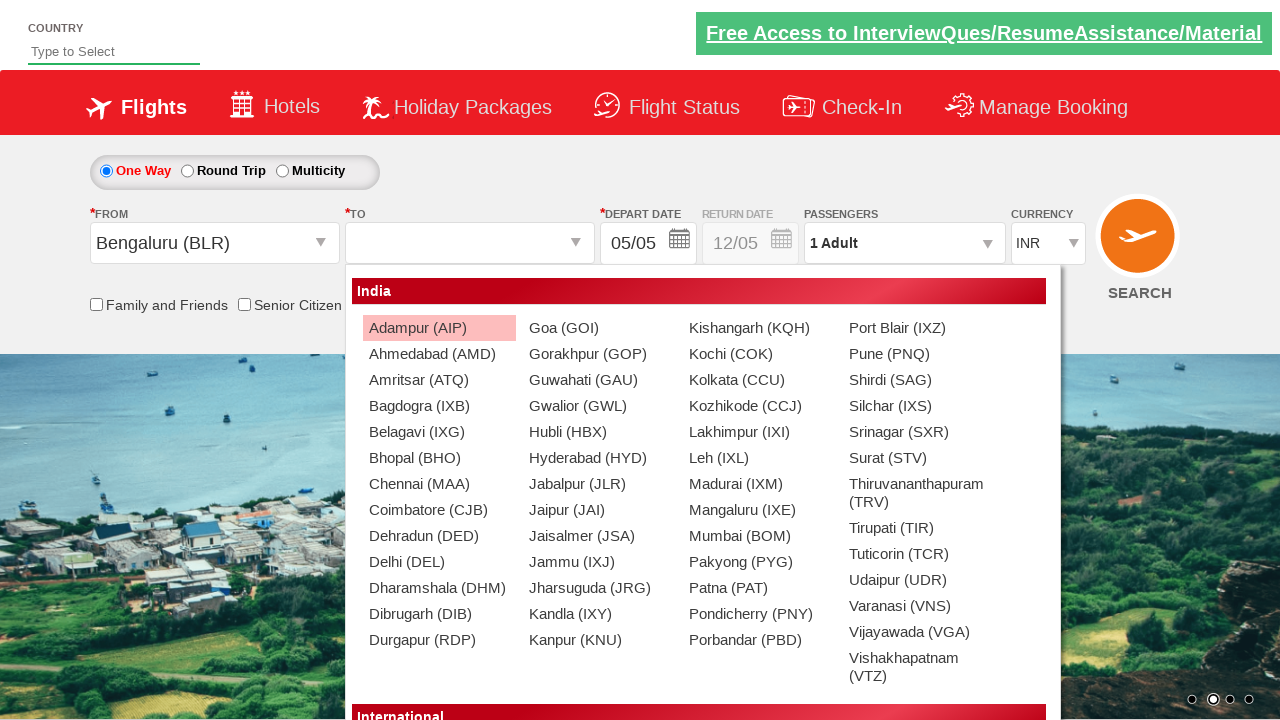

Selected Chennai (MAA) as destination city at (439, 484) on div#glsctl00_mainContent_ddl_destinationStation1_CTNR a[value='MAA']
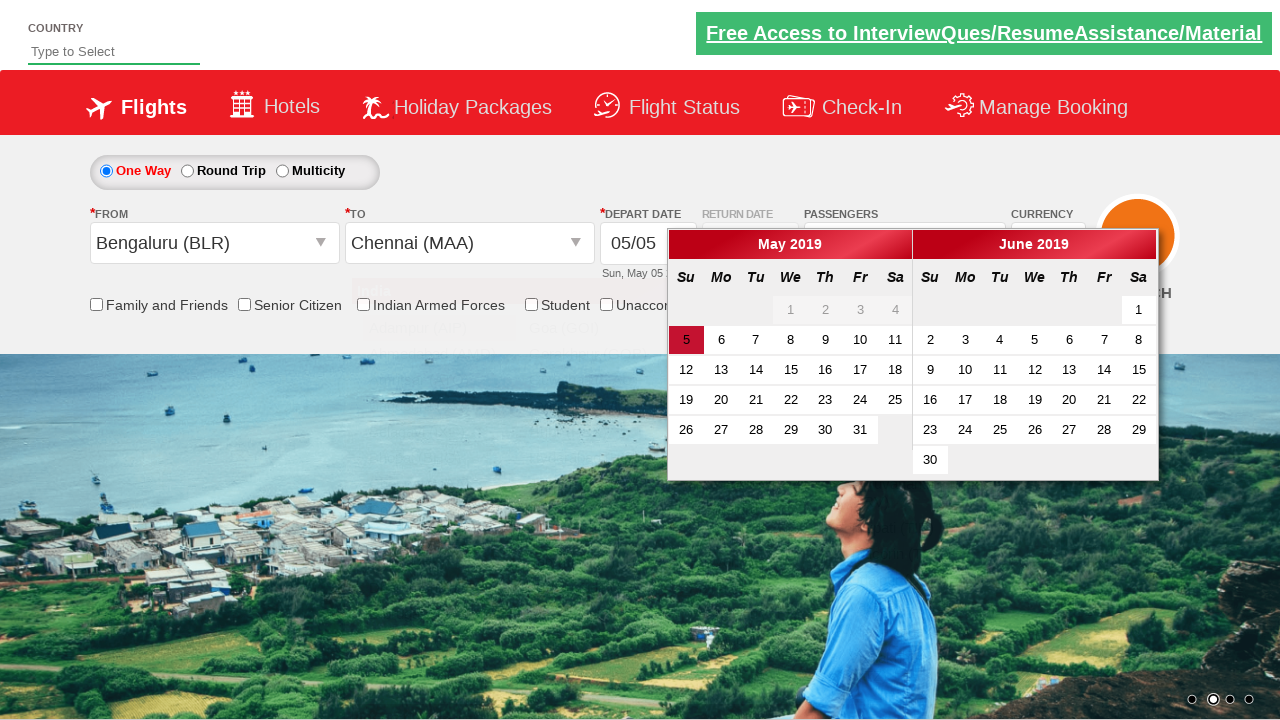

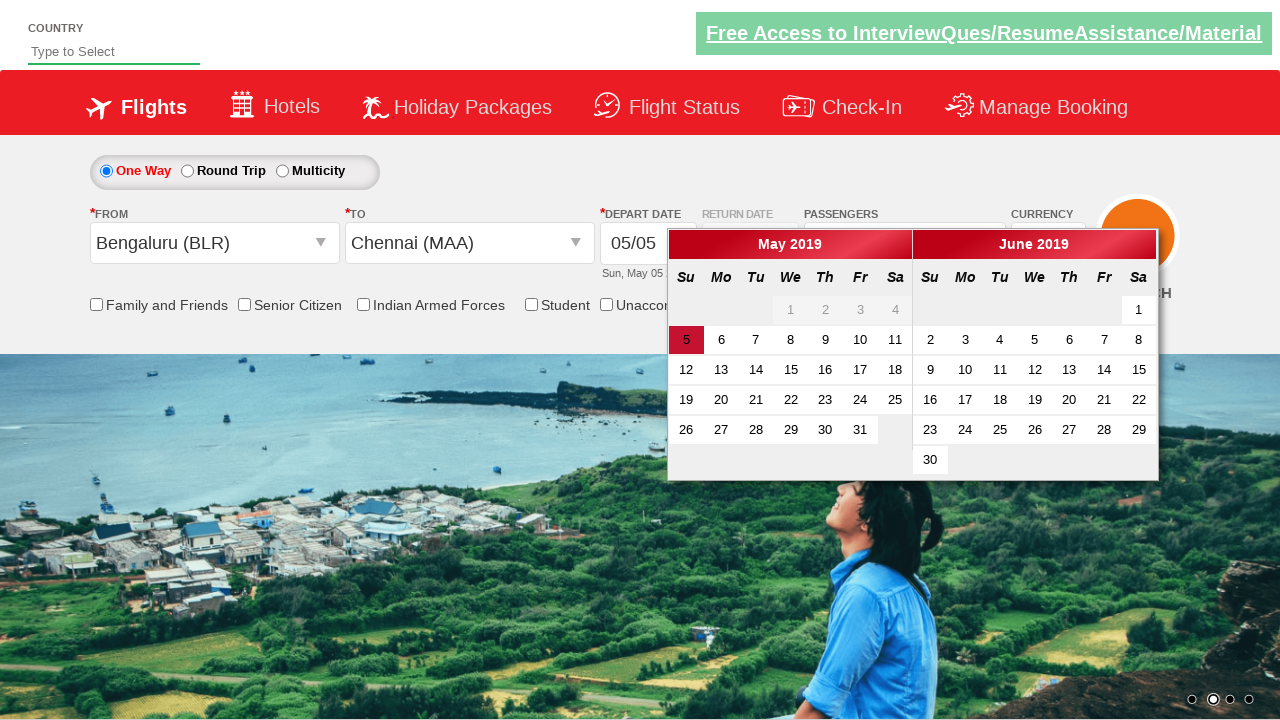